Tests various XPath axis methods by interacting with form fields using different XPath relationships like following-sibling, preceding-sibling, parent, and child

Starting URL: https://www.hyrtutorials.com/p/add-padding-to-containers.html

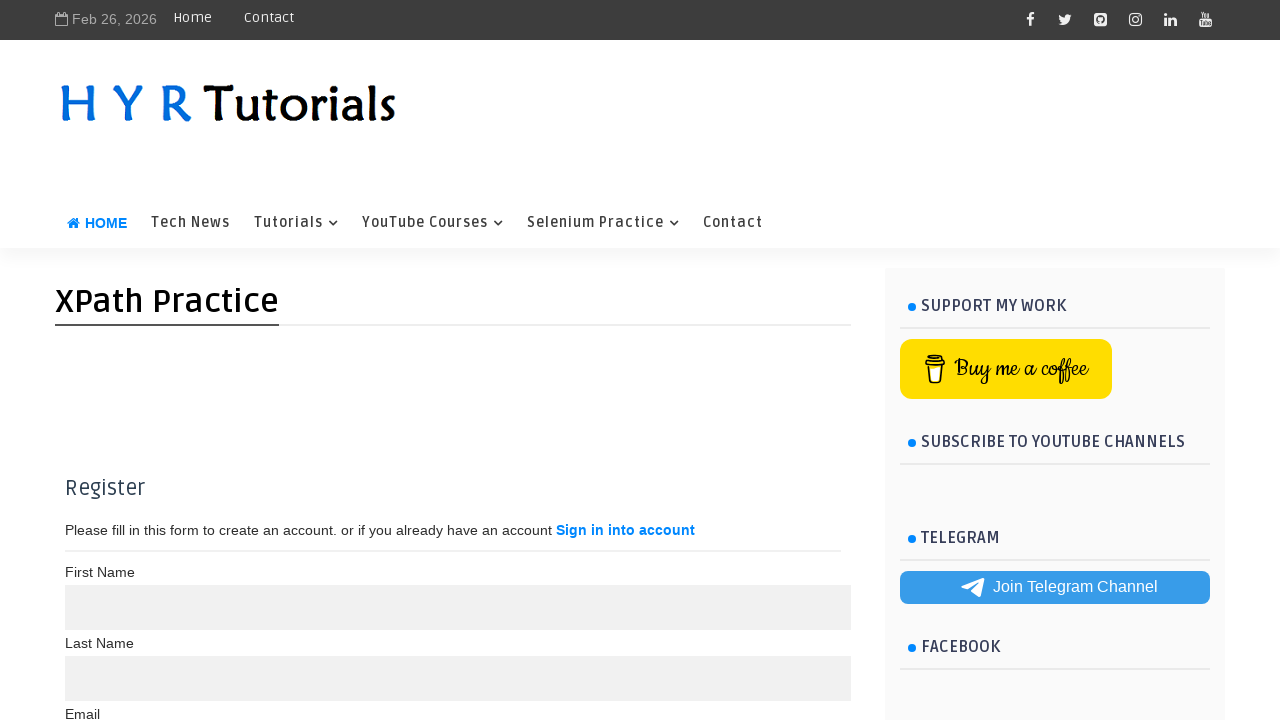

Located email input using following-sibling XPath axis and filled with 'thiru' on xpath=//label[text()='Email']/following-sibling::input[1]
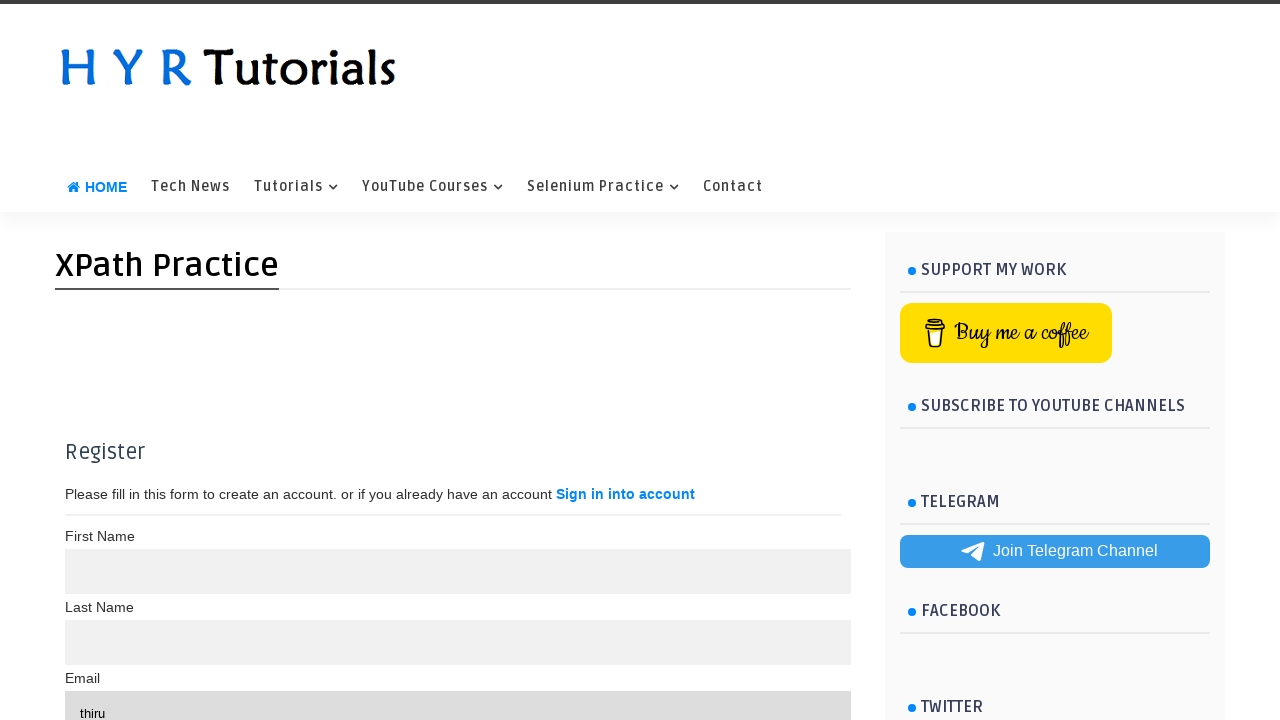

Waited 5 seconds for page to process
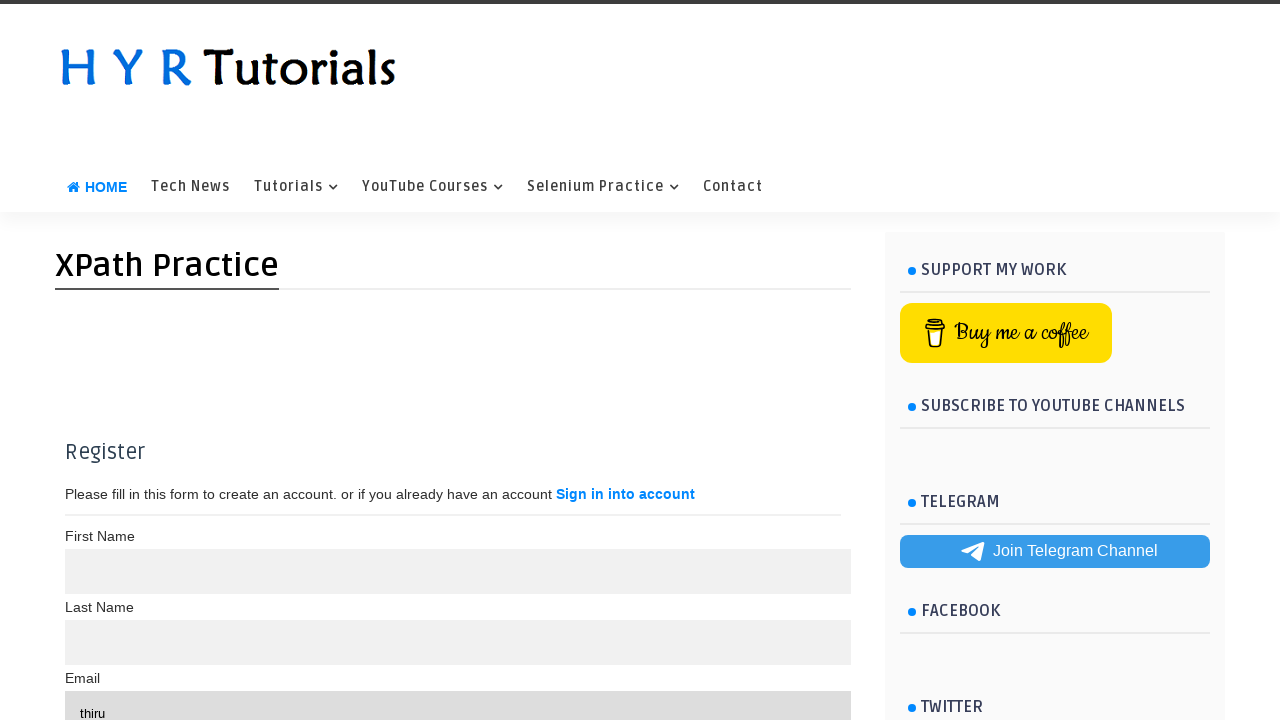

Located firstname input using preceding-sibling XPath axis and filled with 'thiru123' on xpath=//label[text()='Email']/preceding-sibling::input[2]
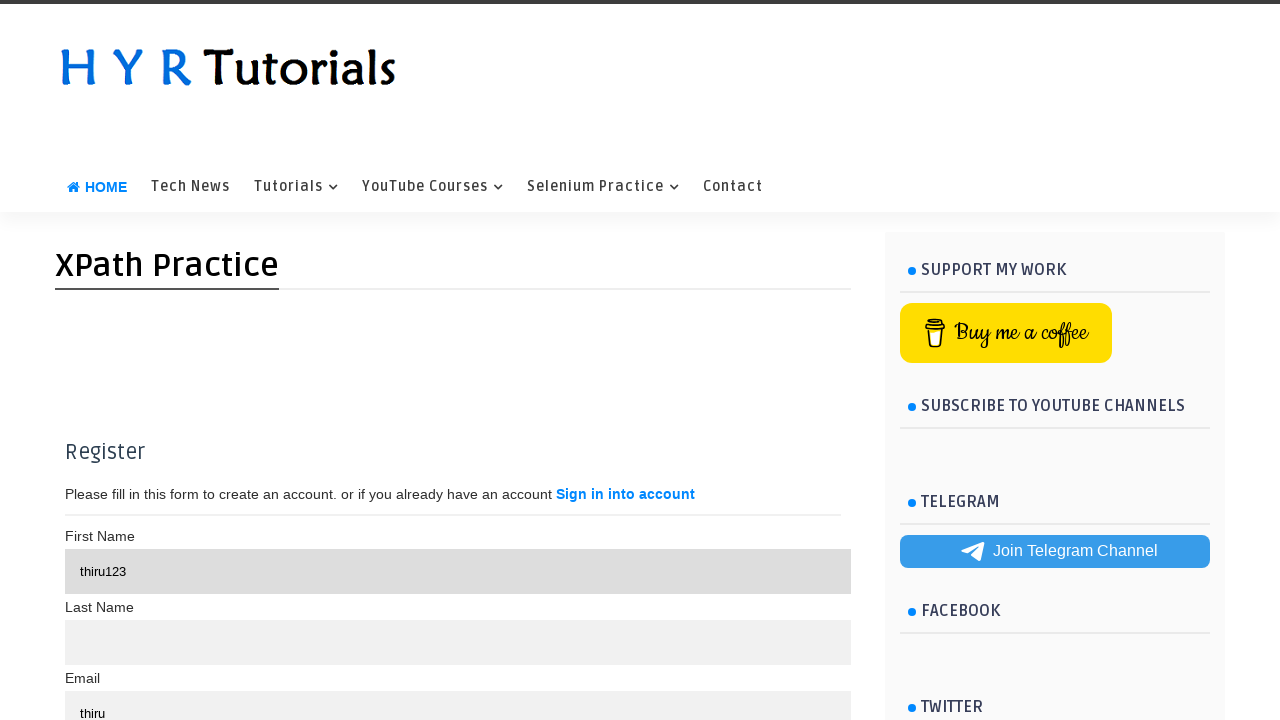

Located first text input using child XPath axis and cleared it on xpath=//div[@class='container']/child::input[@type='text'][1]
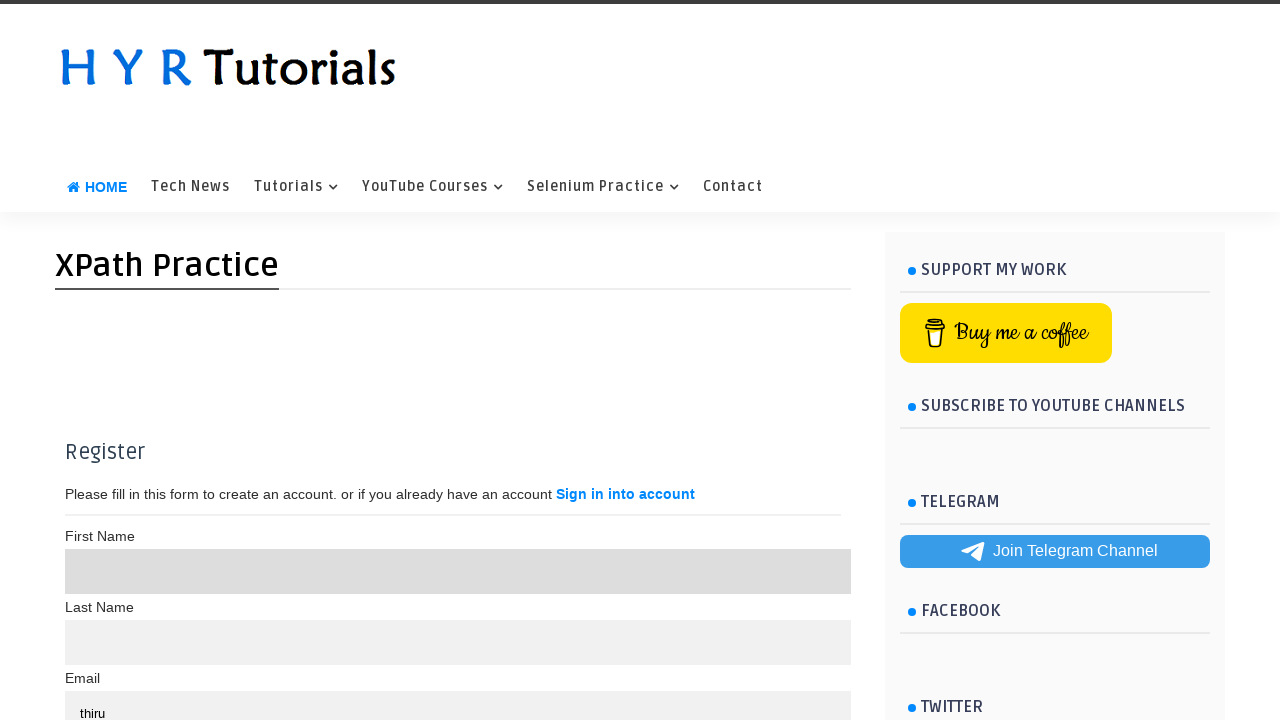

Filled cleared text input with 'text' on xpath=//div[@class='container']/child::input[@type='text'][1]
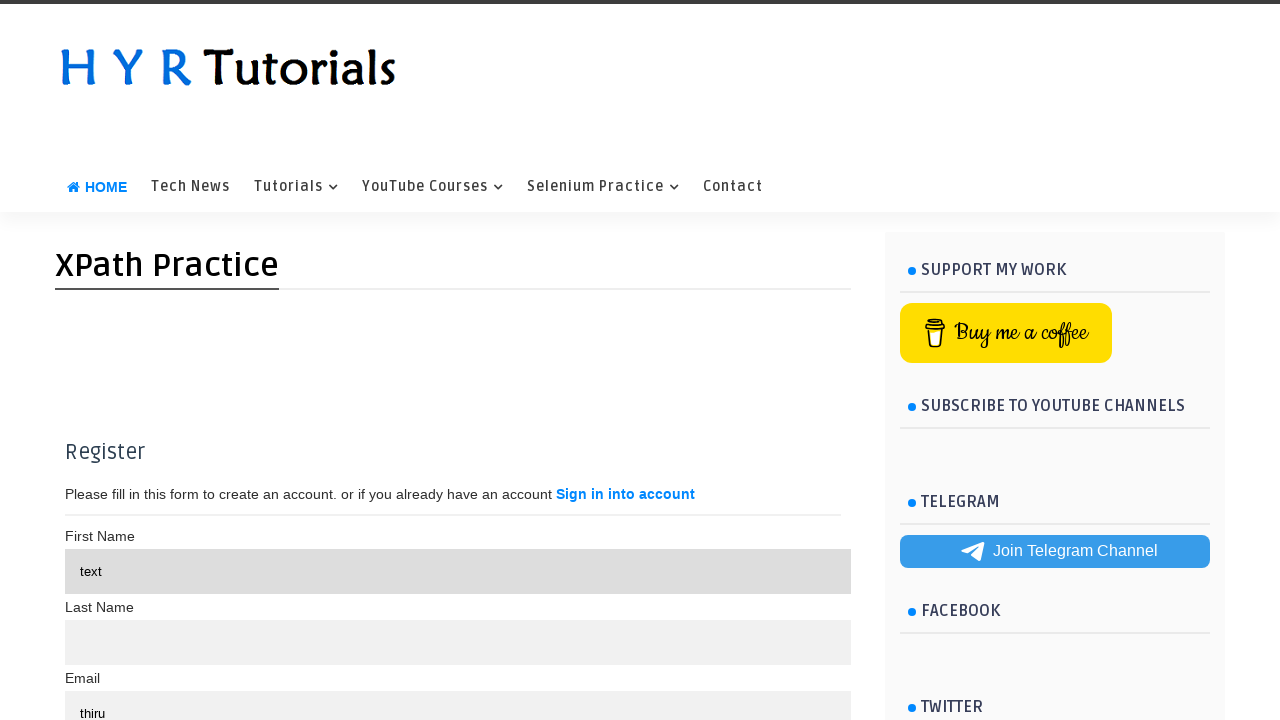

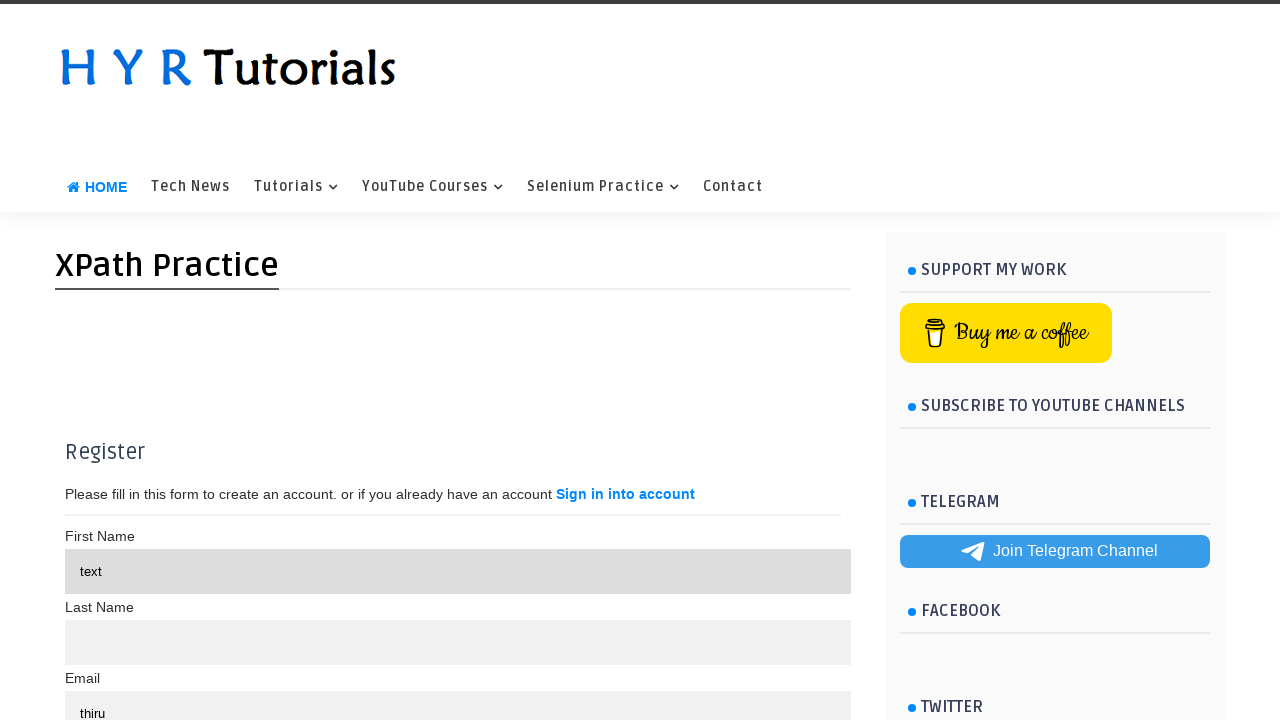